Tests clicking on the logo element on the CarefulBites website

Starting URL: https://carefulbitesfrontend.azurewebsites.net/

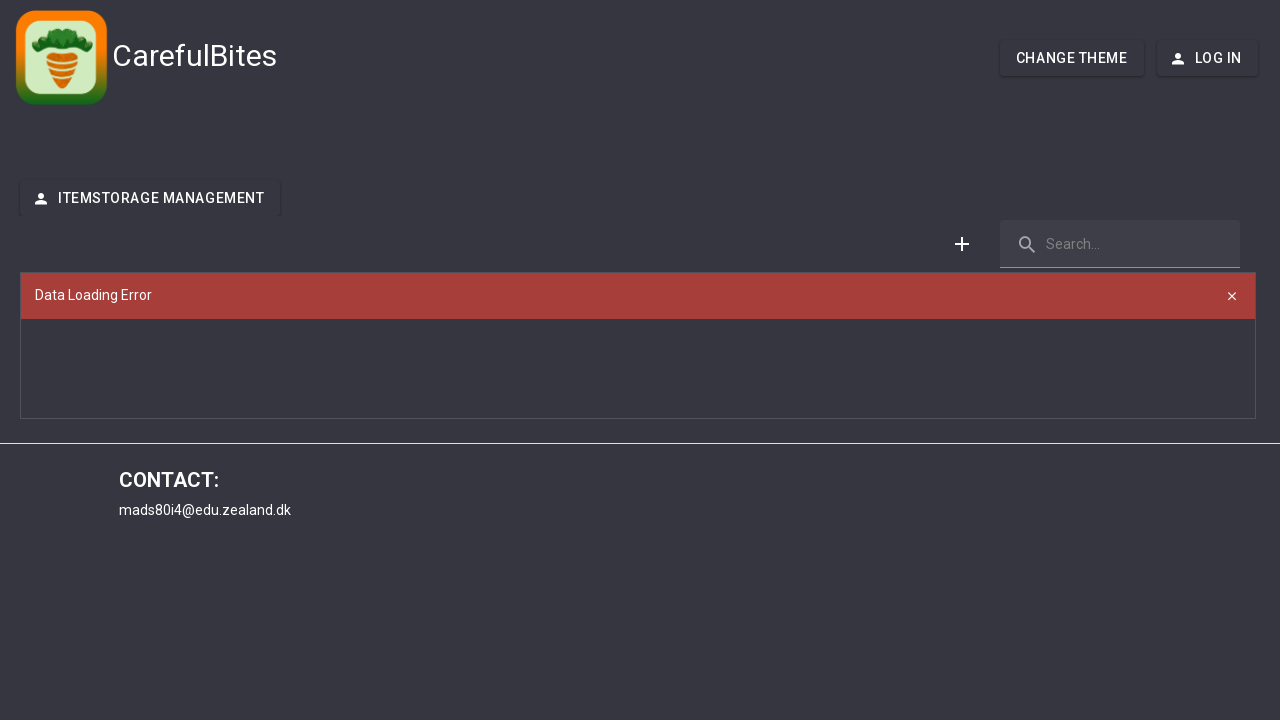

Clicked on the CarefulBites logo at (62, 58) on .logo
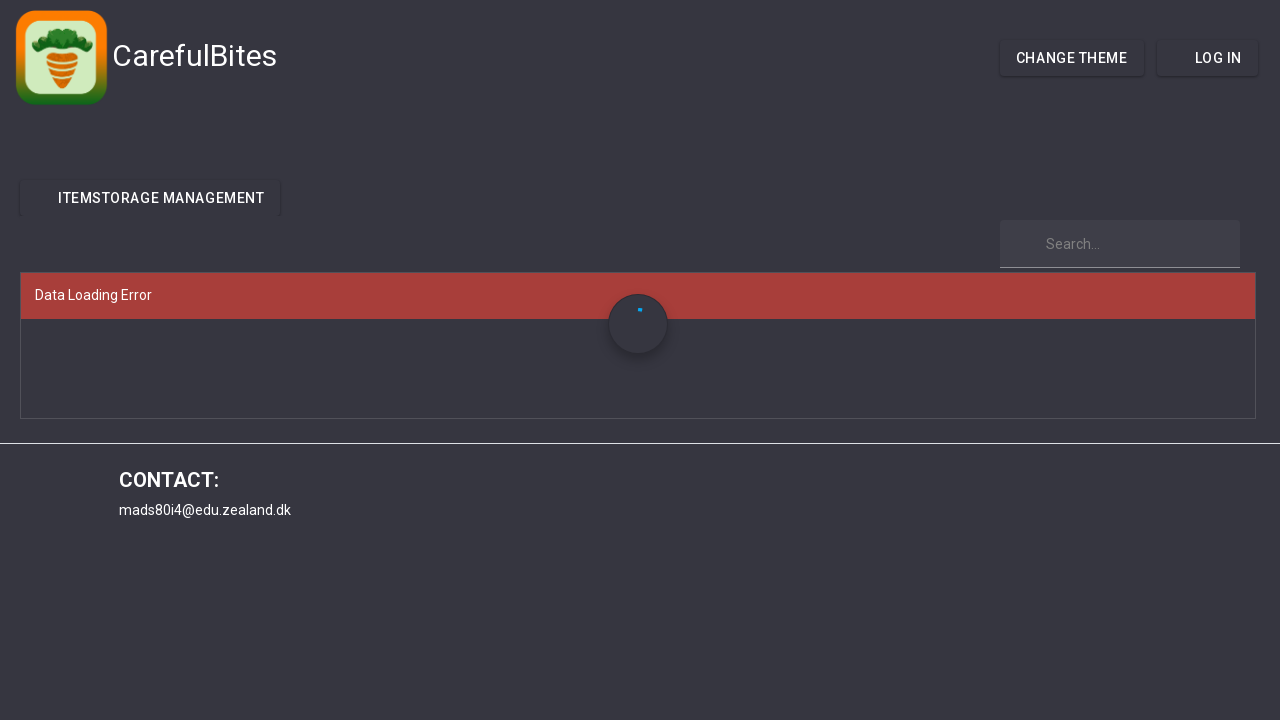

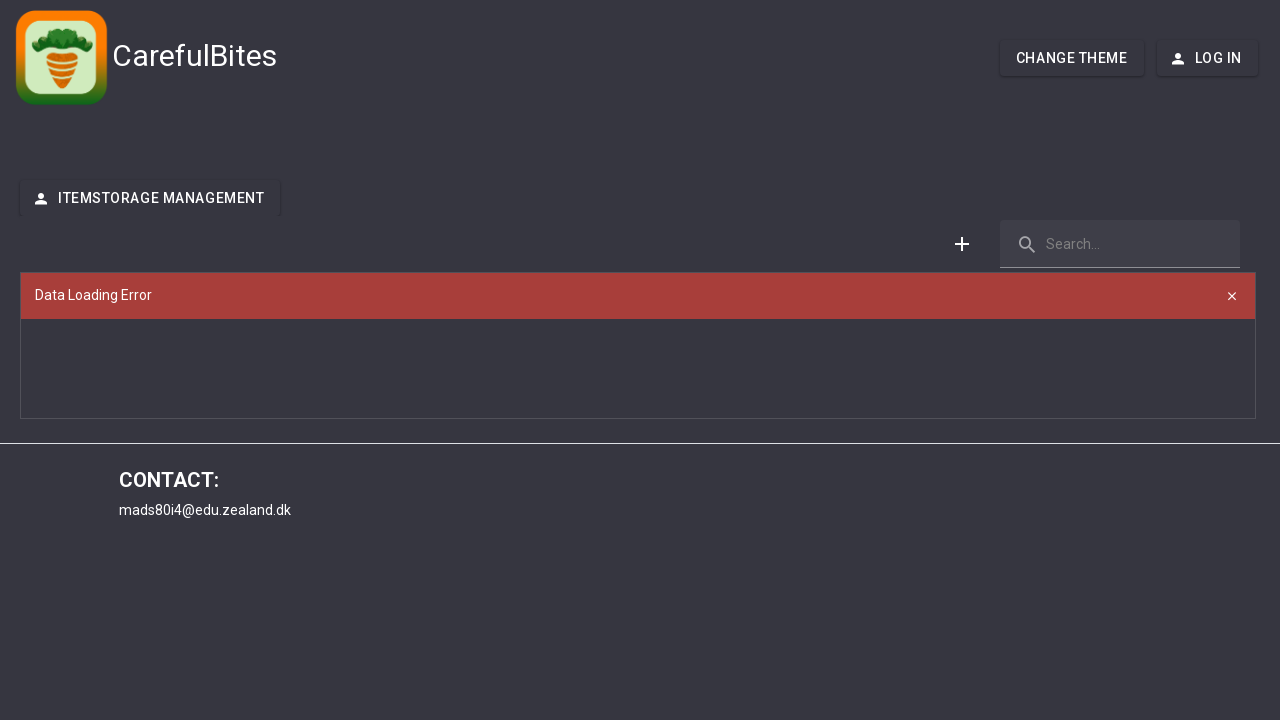